Demonstrates various CSS selector techniques by locating and filling a Wikipedia search box on a test automation practice blog

Starting URL: https://testautomationpractice.blogspot.com/

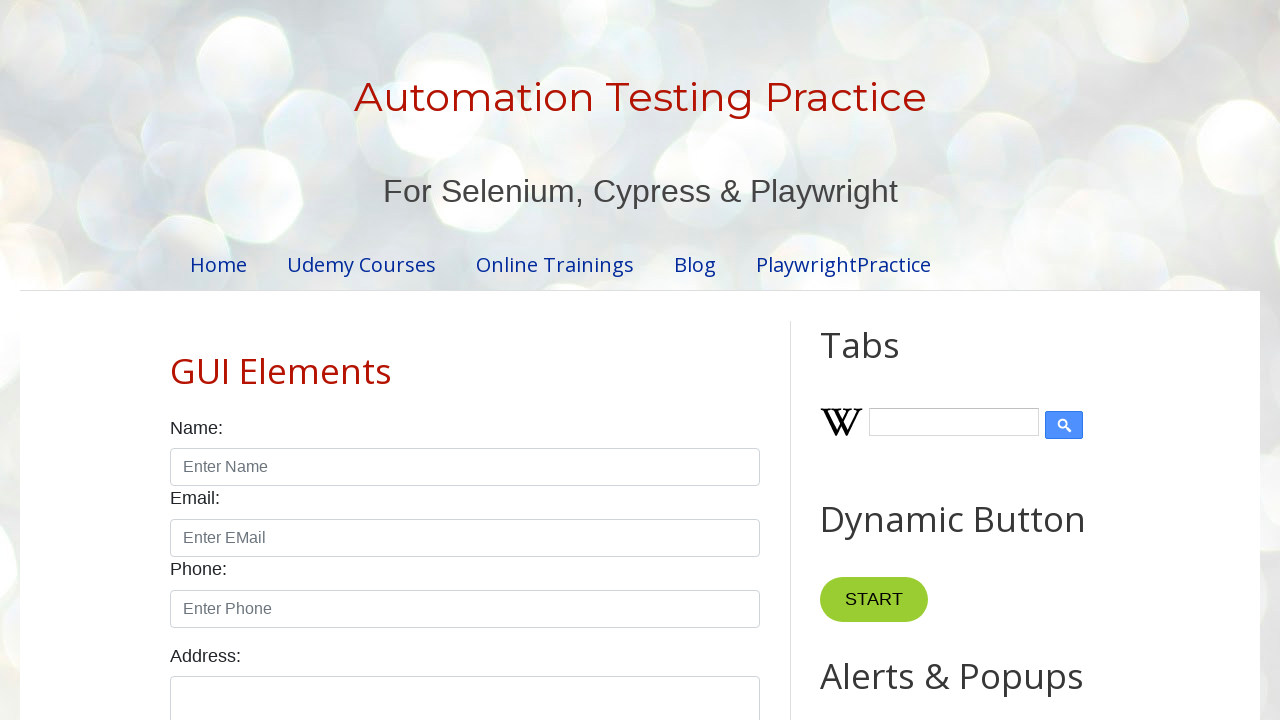

Filled Wikipedia search box with 'test search query' using parent > child CSS selector on span.wikipedia-input-box > input
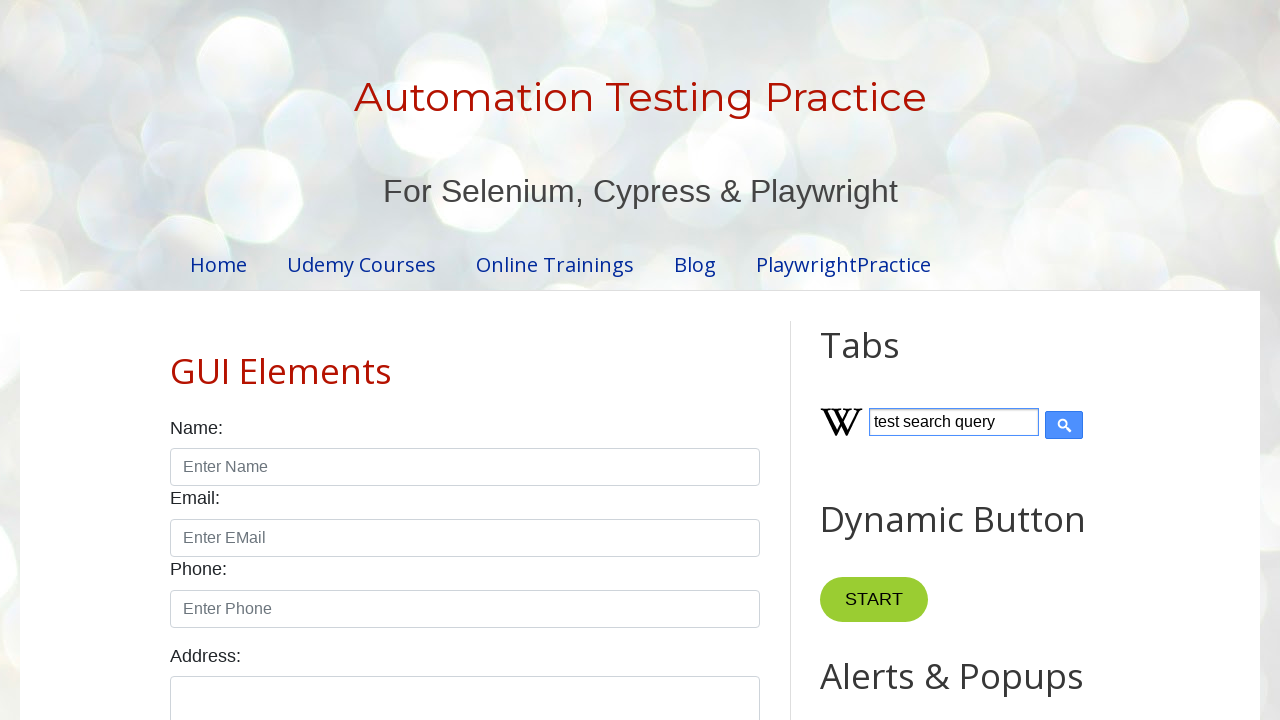

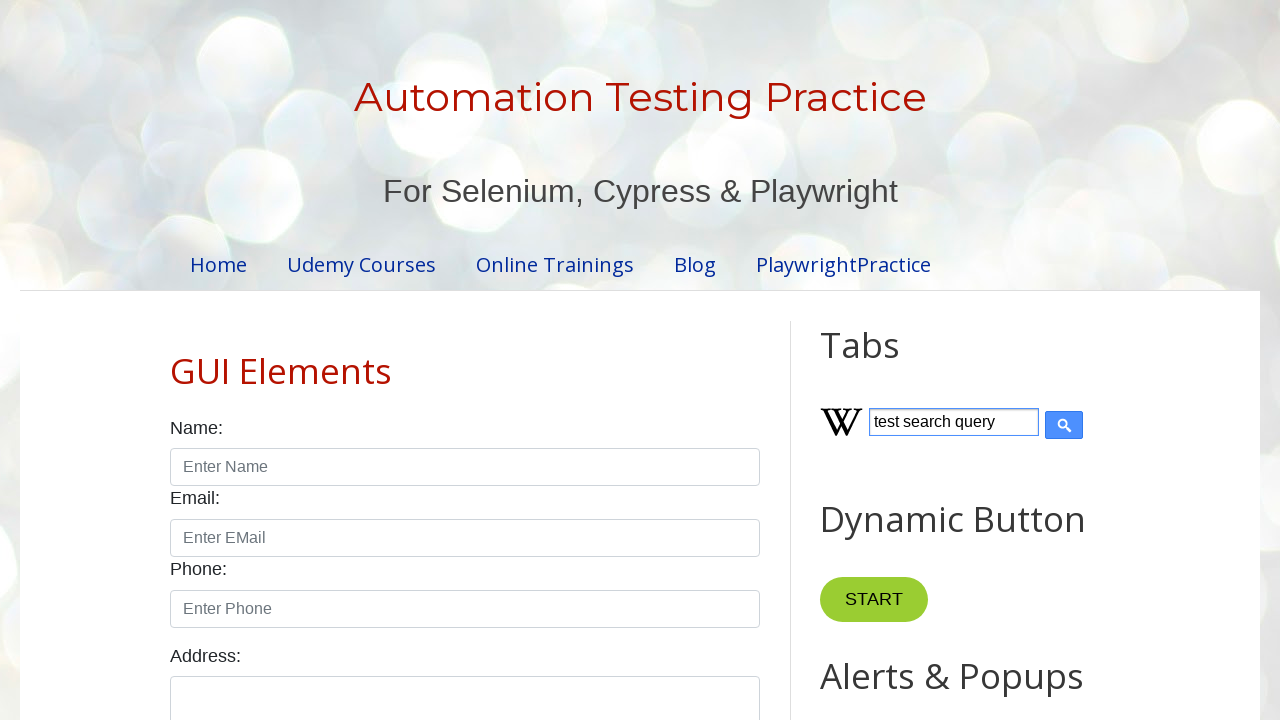